Tests checkbox functionality by clicking and unclicking each of three checkboxes to verify toggle behavior

Starting URL: https://rahulshettyacademy.com/AutomationPractice/

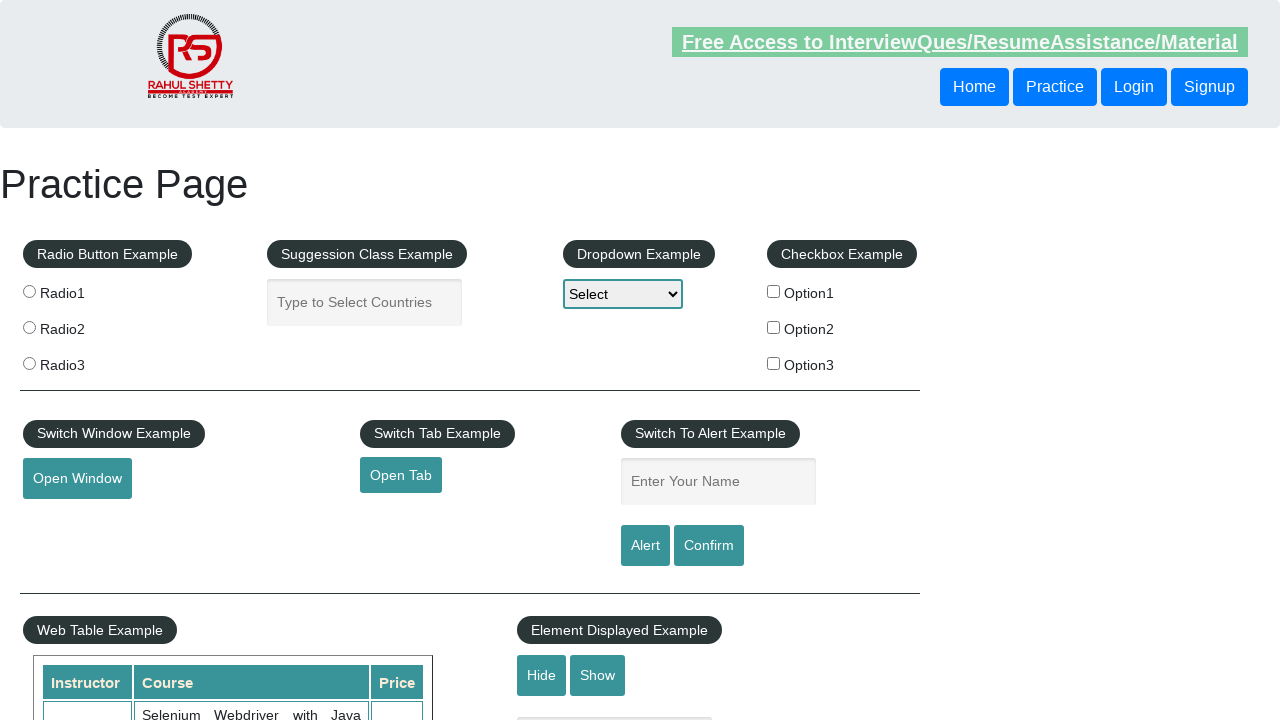

Clicked first checkbox to check it at (774, 291) on #checkBoxOption1
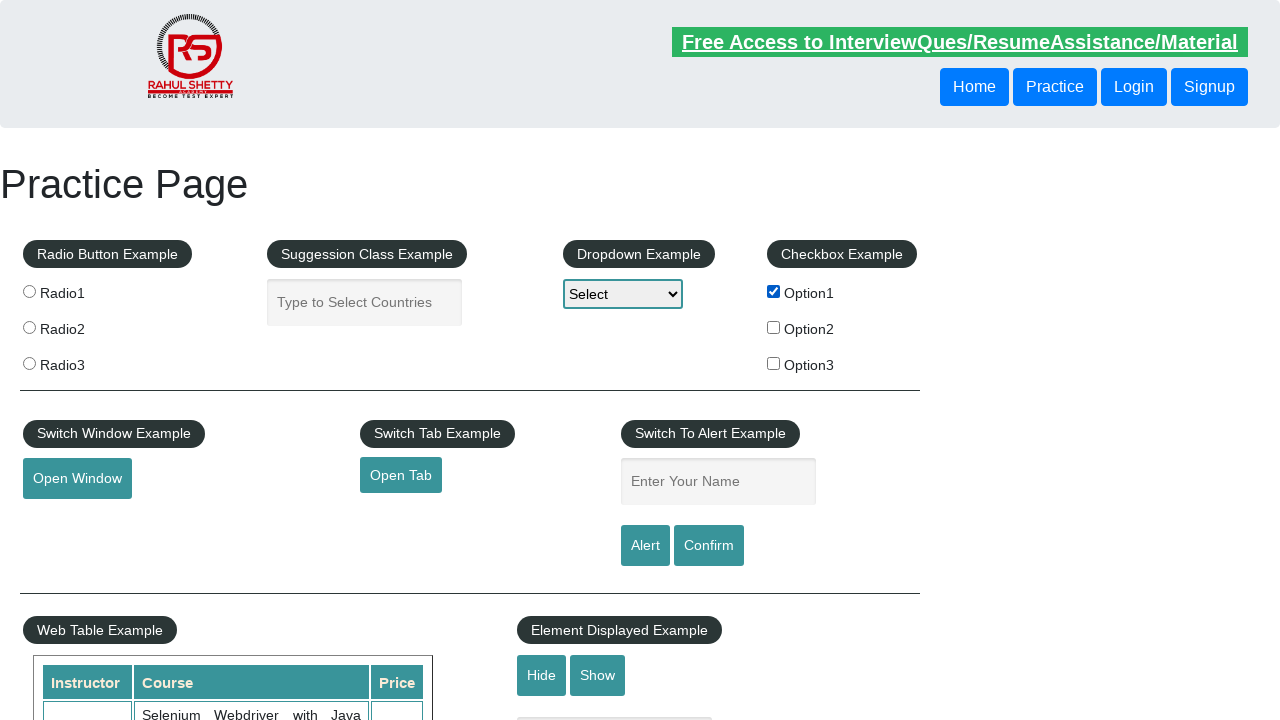

Verified first checkbox is checked
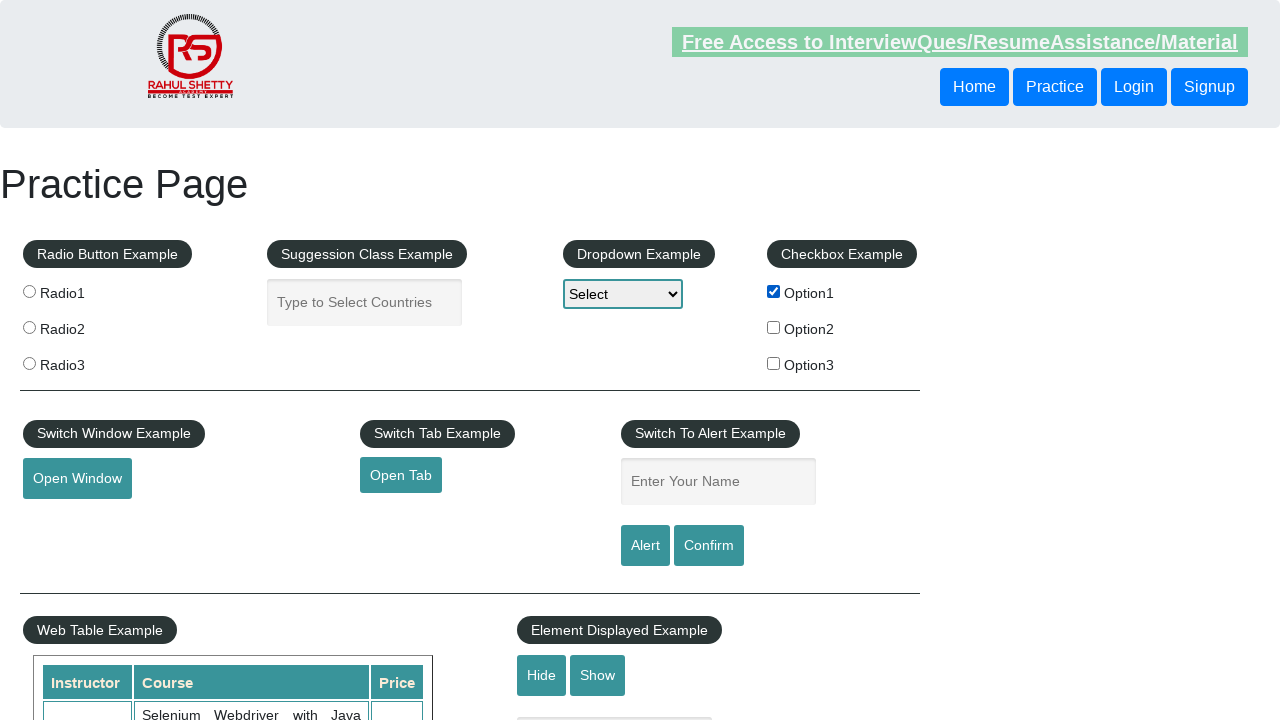

Clicked first checkbox to uncheck it at (774, 291) on #checkBoxOption1
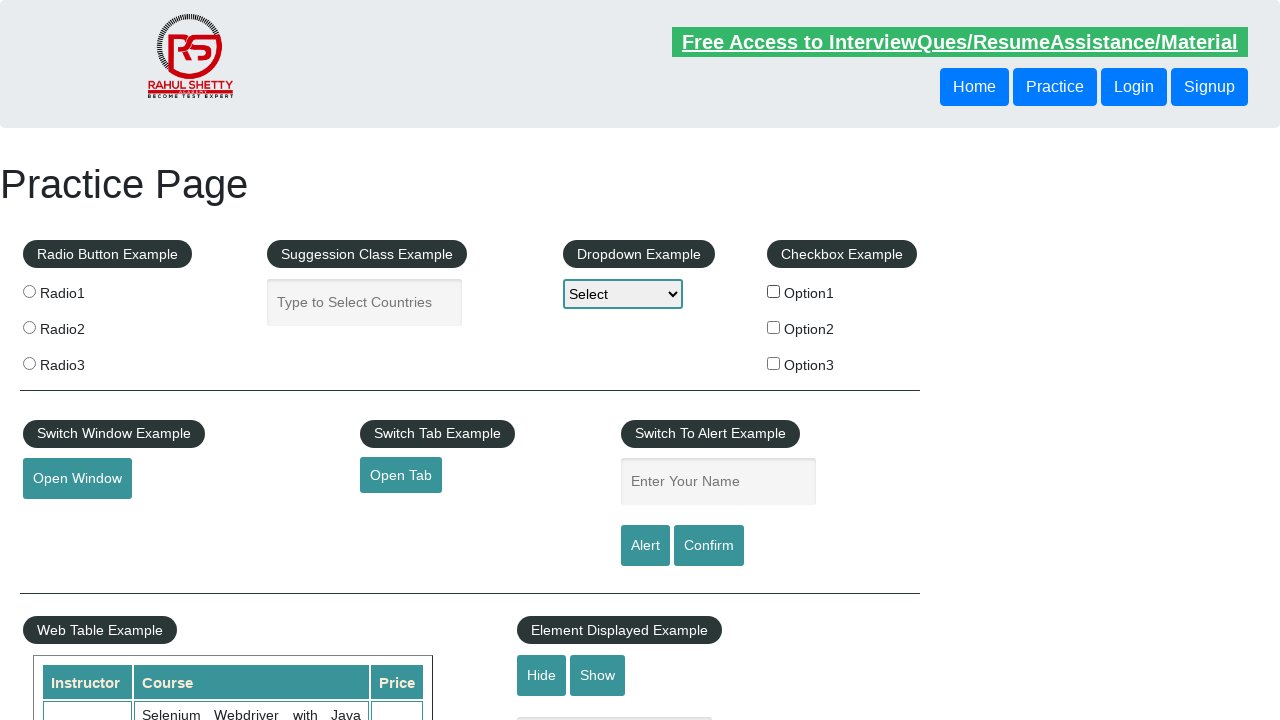

Verified first checkbox is unchecked
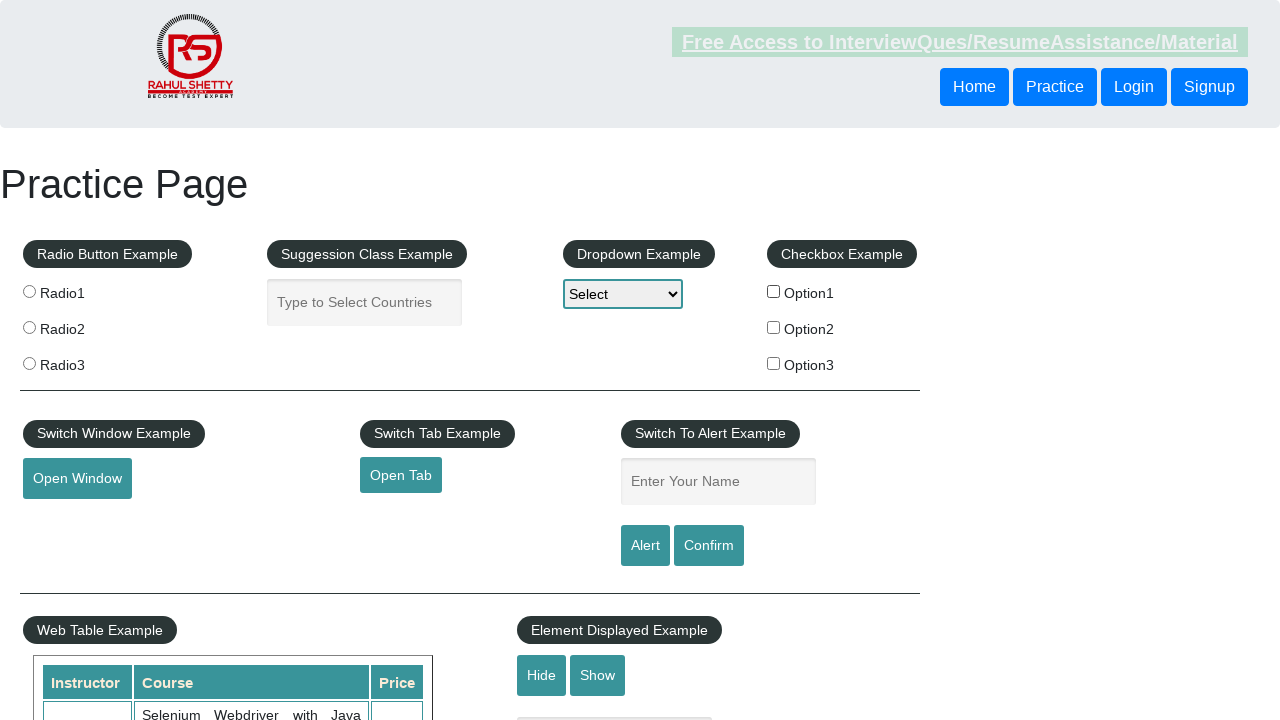

Clicked second checkbox to check it at (774, 327) on #checkBoxOption2
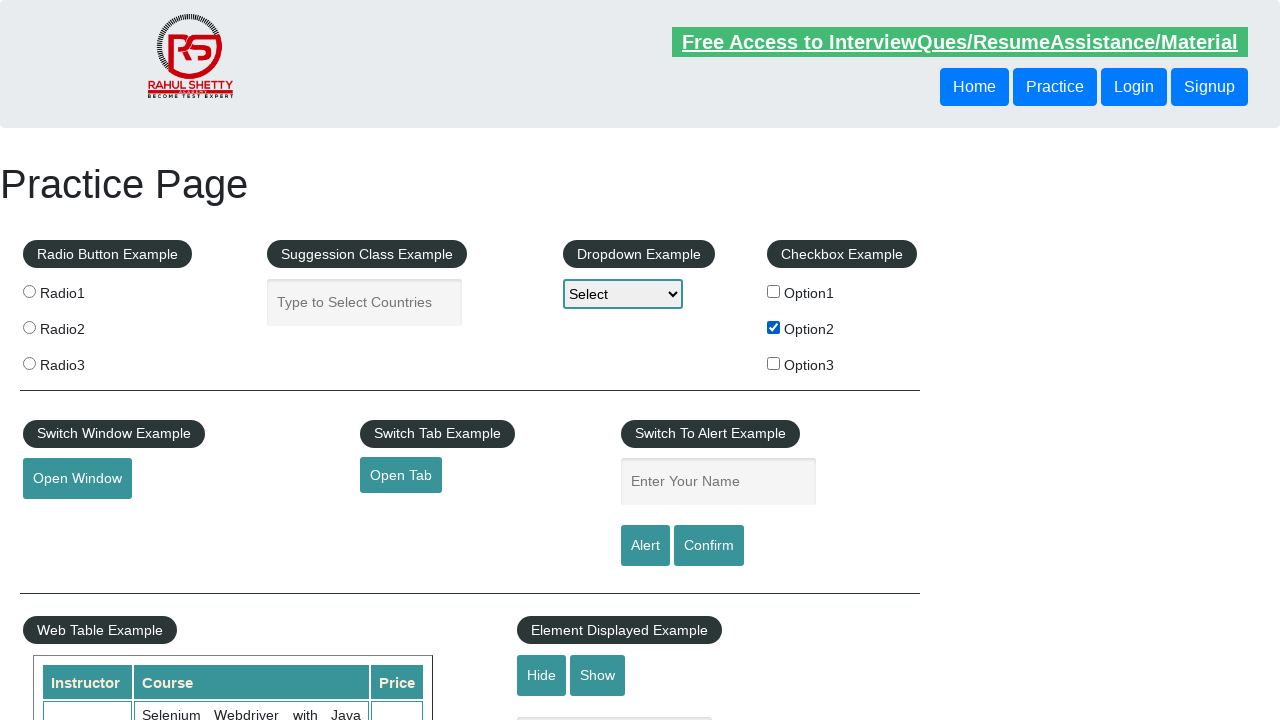

Verified second checkbox is checked
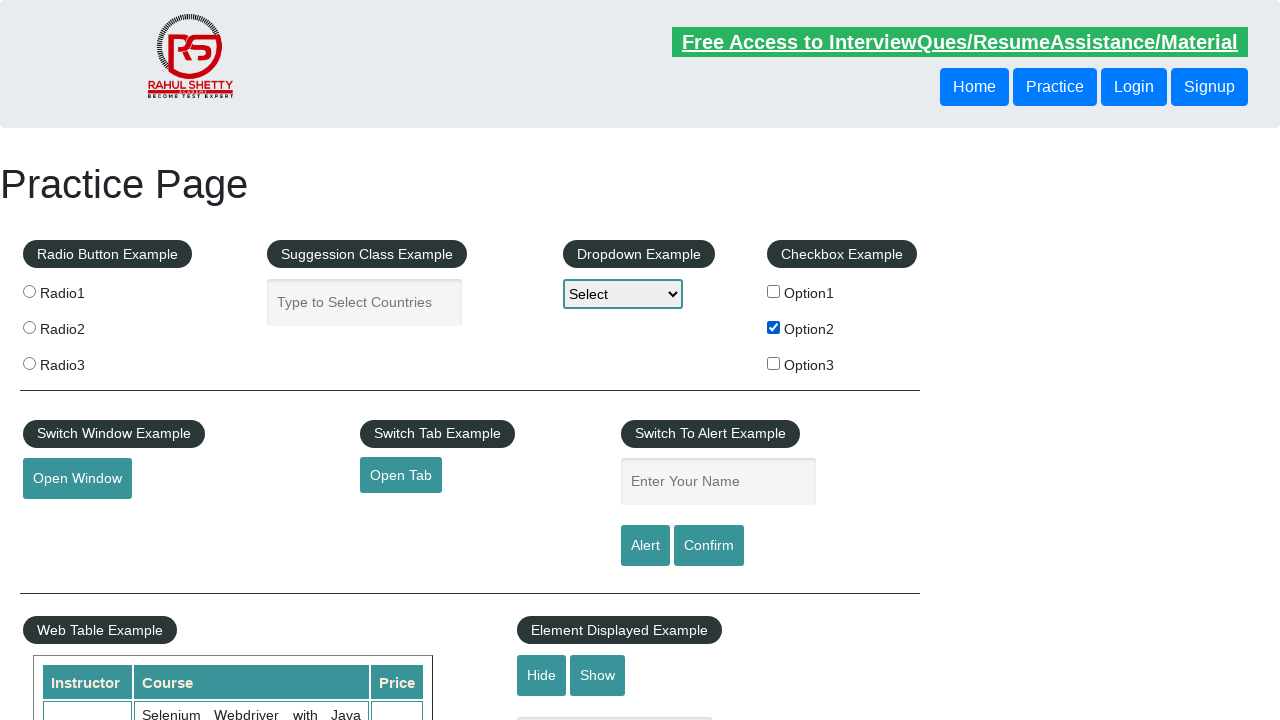

Clicked second checkbox to uncheck it at (774, 327) on #checkBoxOption2
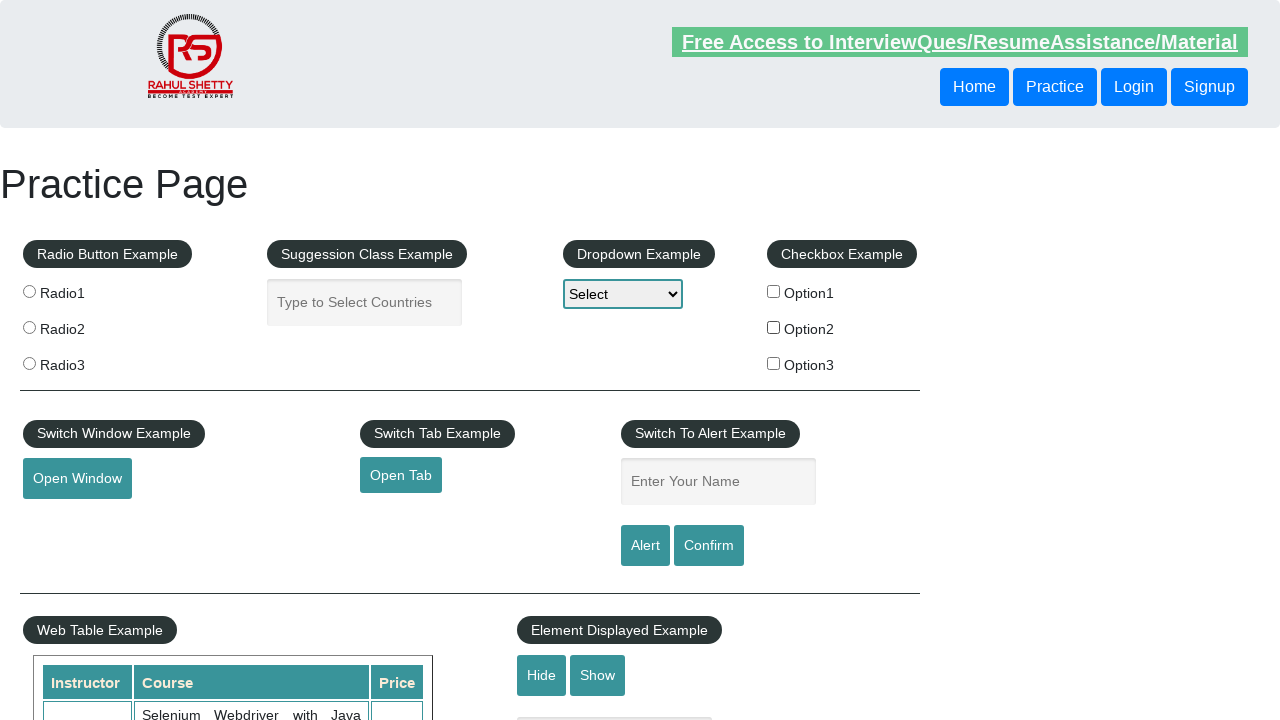

Verified second checkbox is unchecked
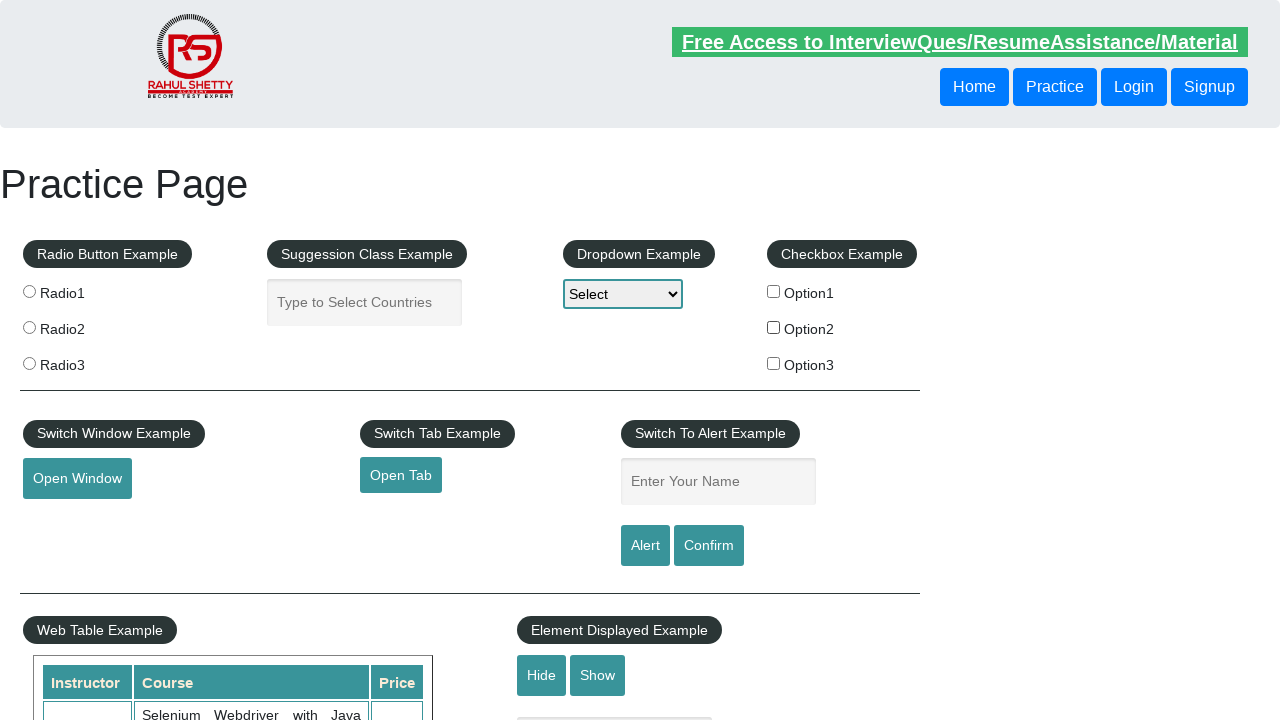

Clicked third checkbox to check it at (774, 363) on #checkBoxOption3
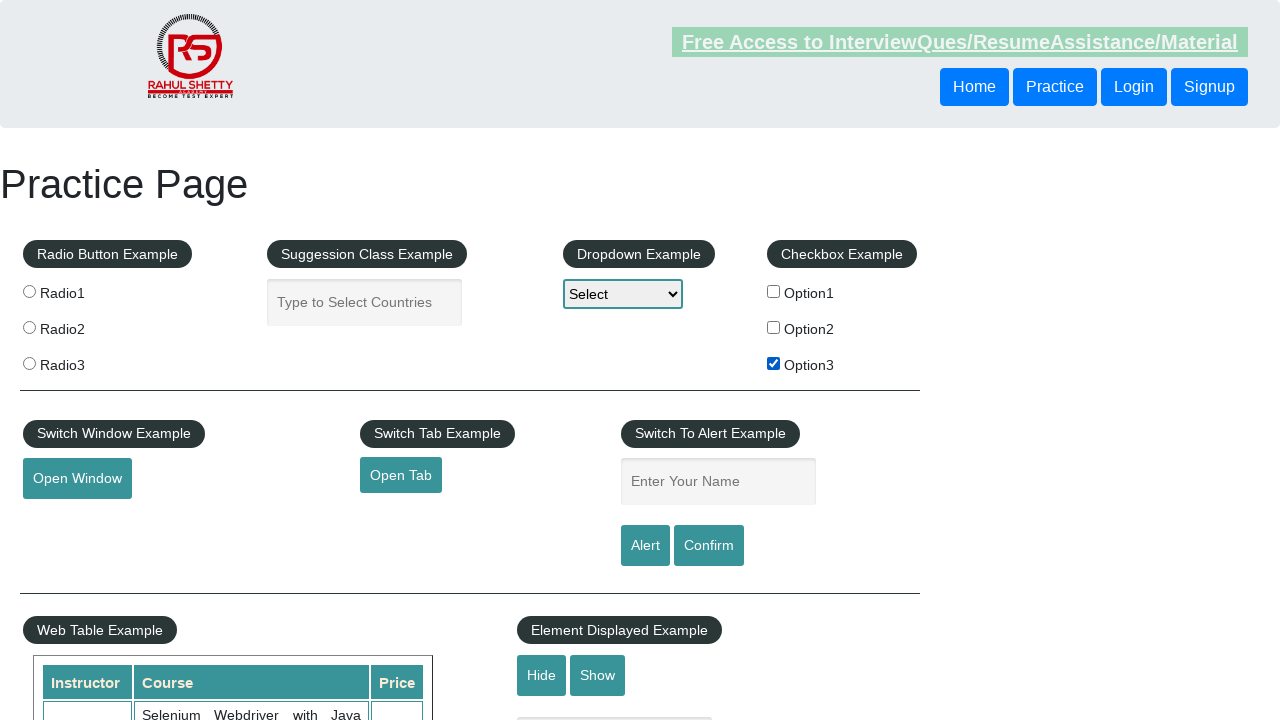

Verified third checkbox is checked
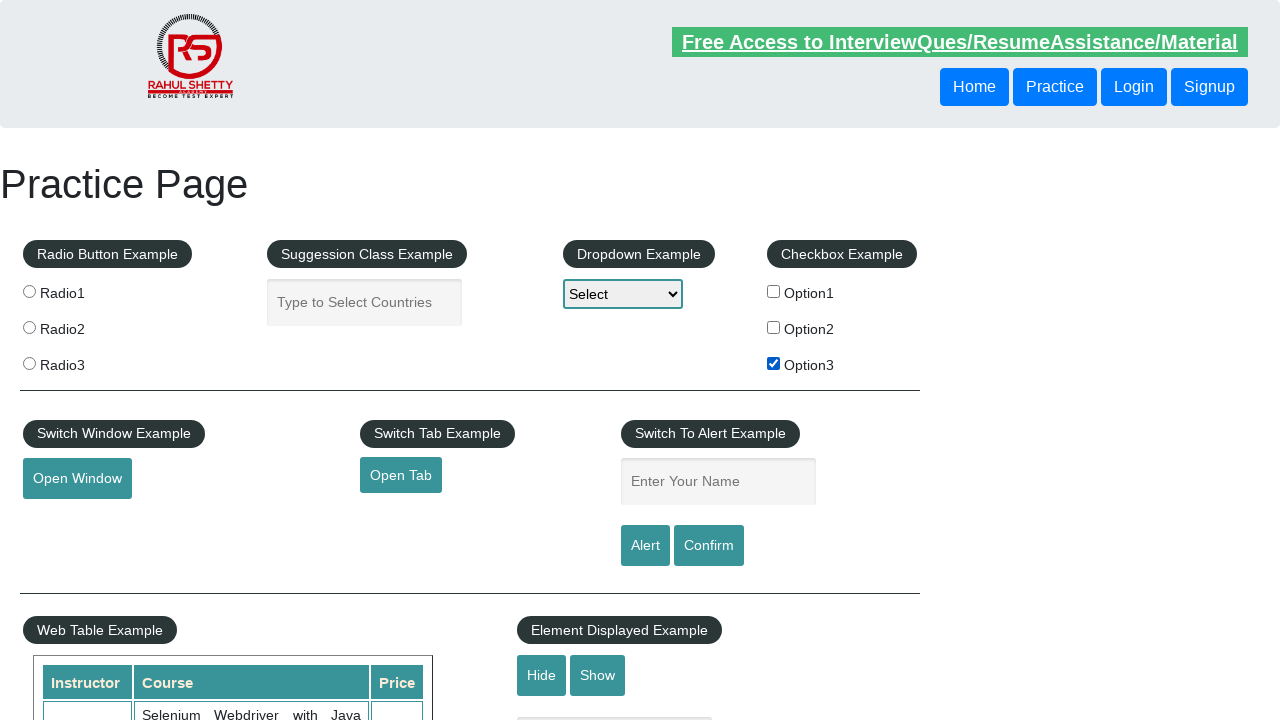

Clicked third checkbox to uncheck it at (774, 363) on #checkBoxOption3
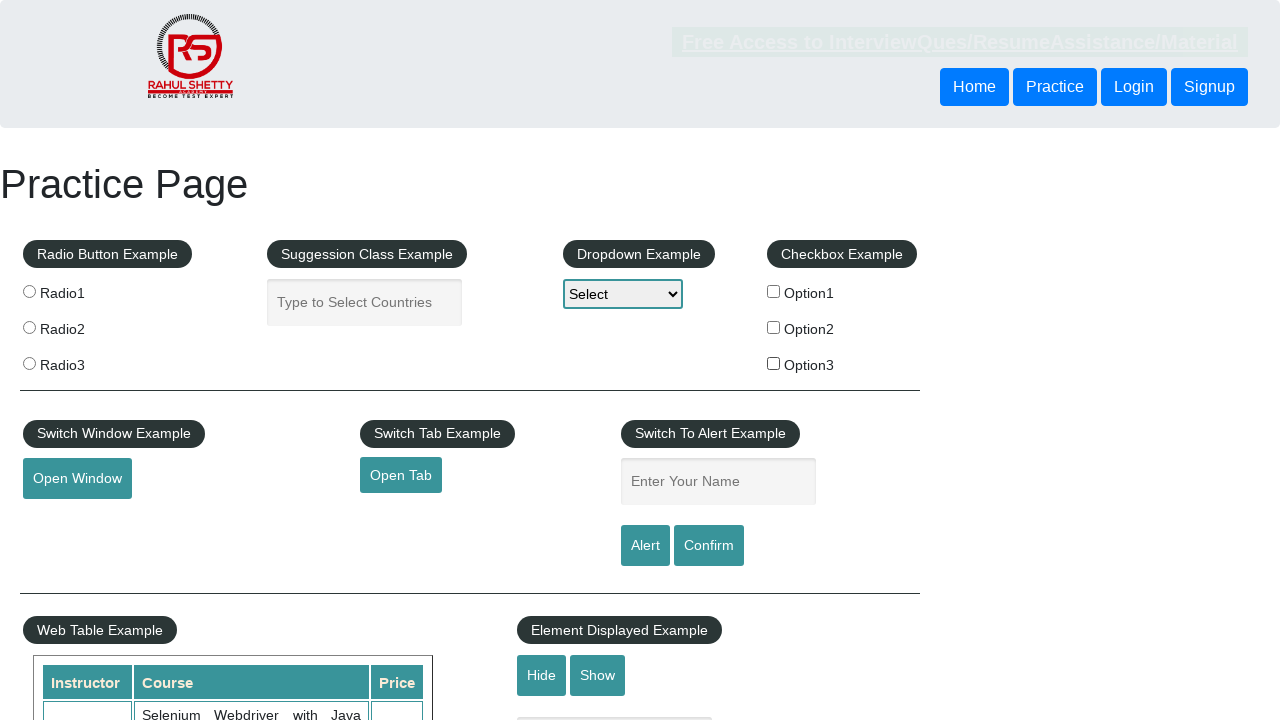

Verified third checkbox is unchecked
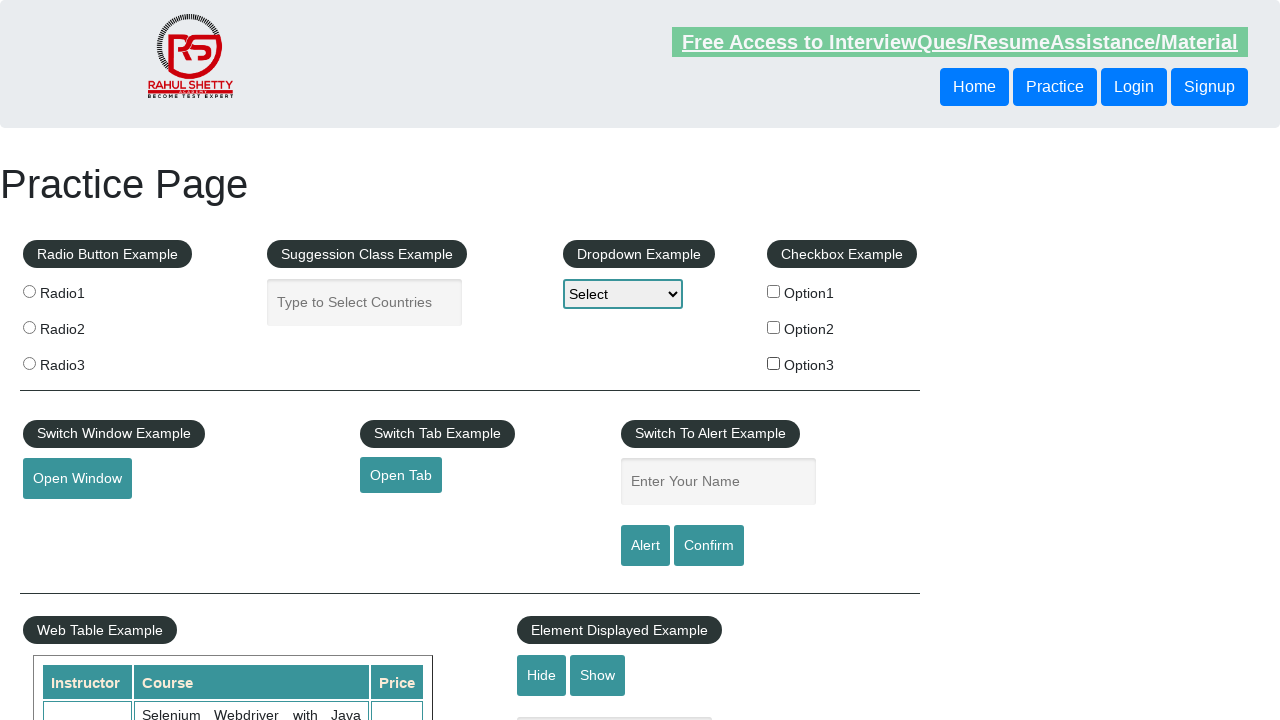

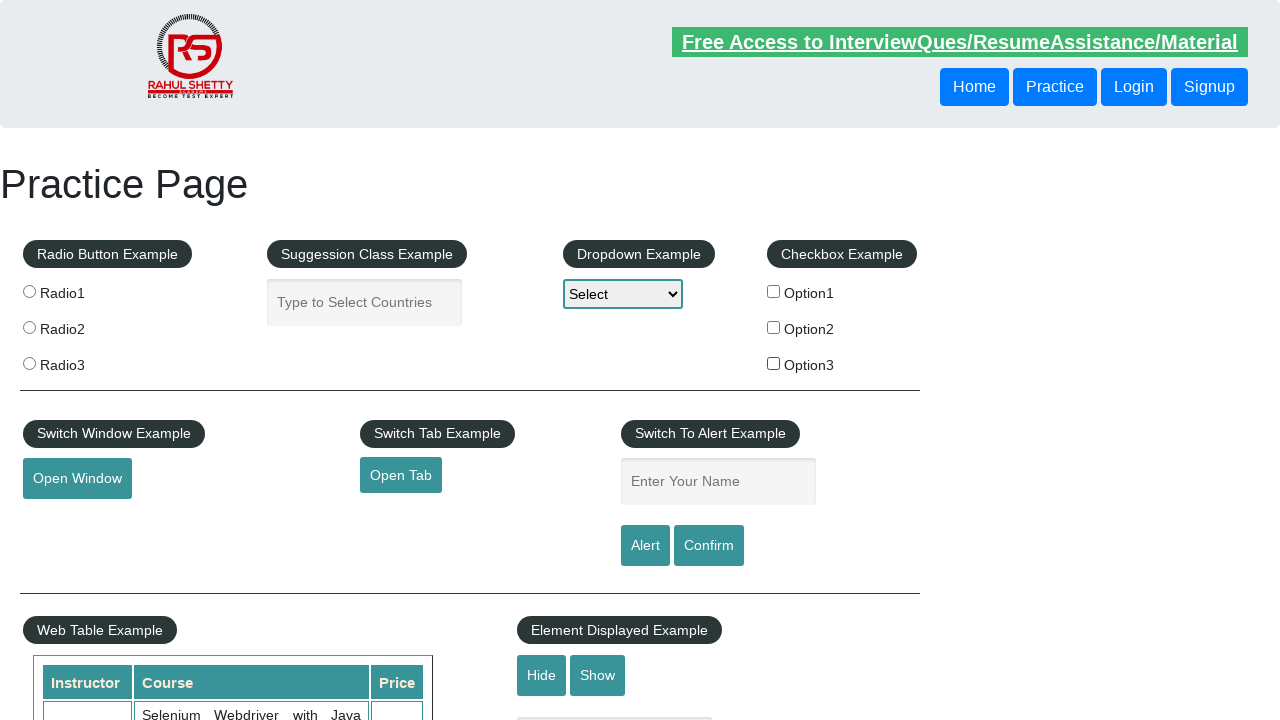